Tests pagination functionality by clicking through all pagination links on a table

Starting URL: https://testautomationpractice.blogspot.com/

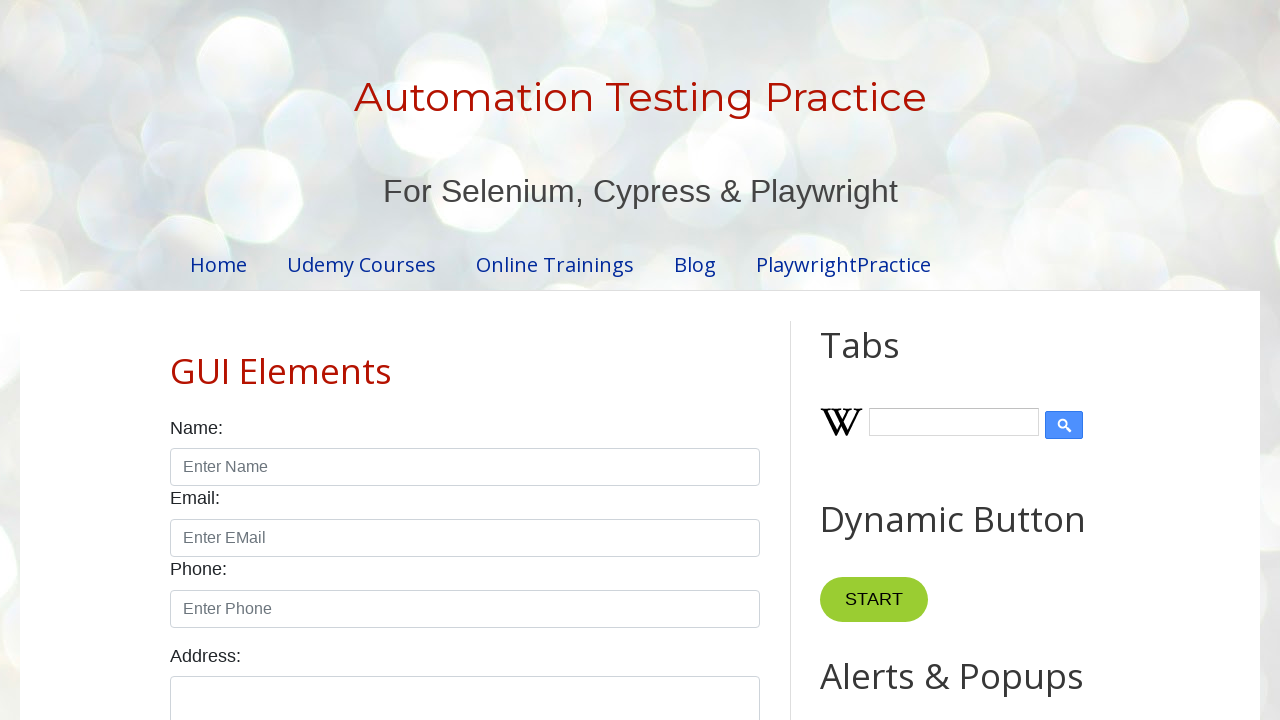

Product table loaded successfully
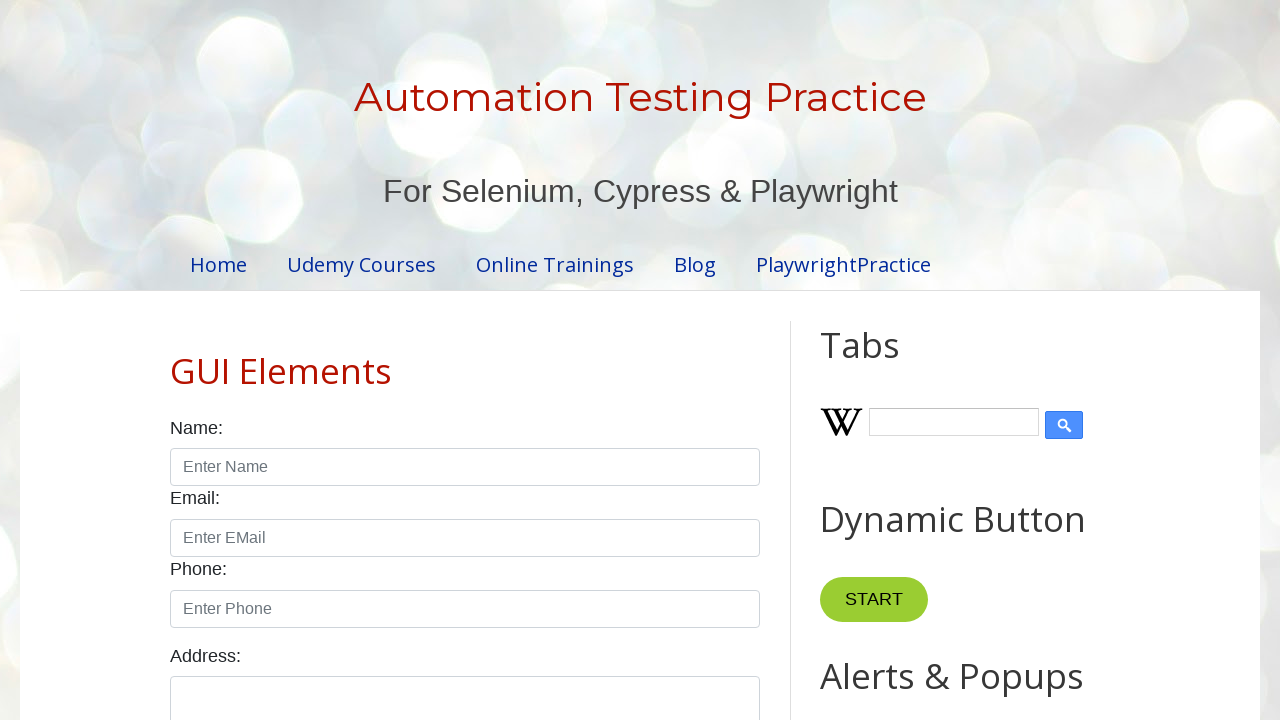

Located all pagination links
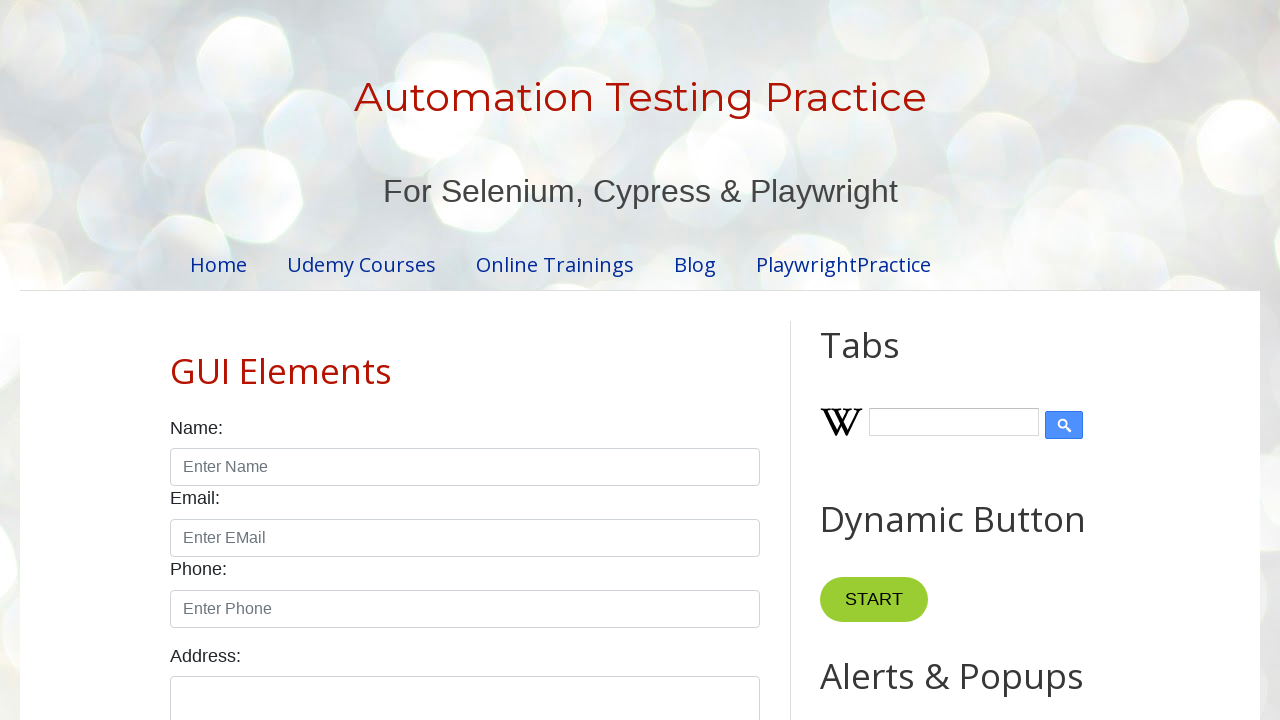

Counted 4 pagination links
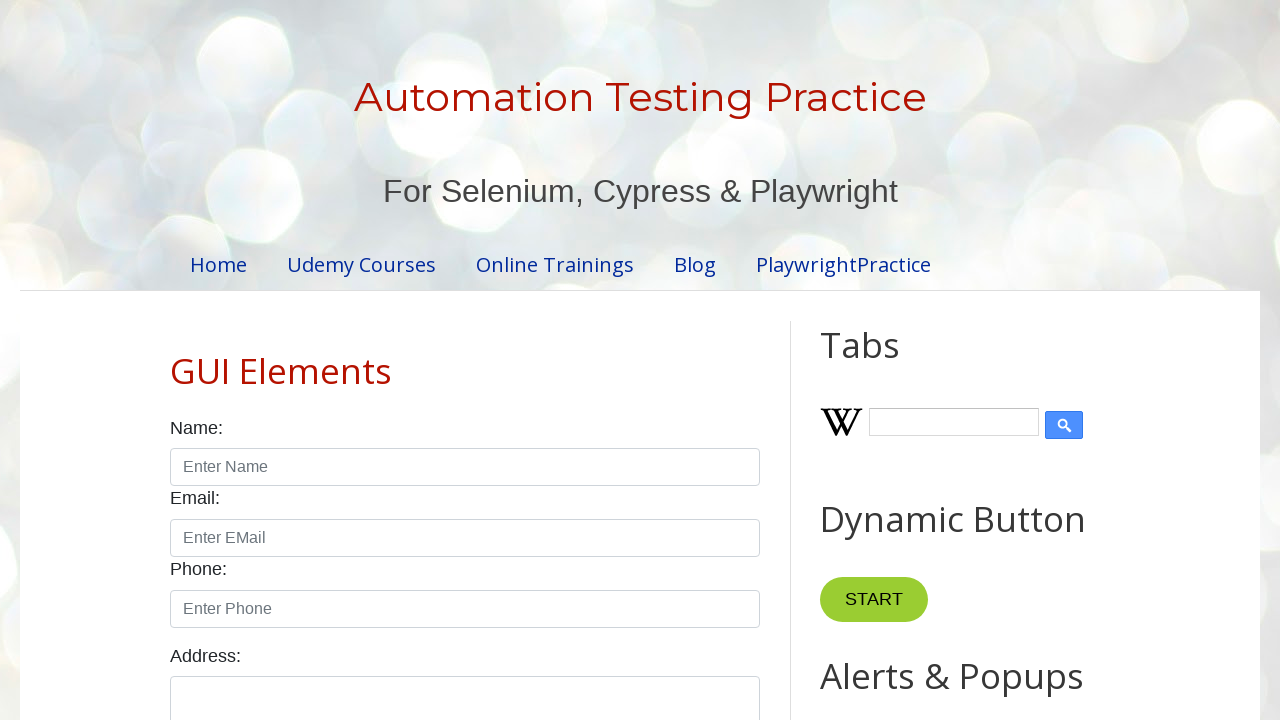

Clicked pagination link 2 at (456, 361) on .pagination li a >> nth=1
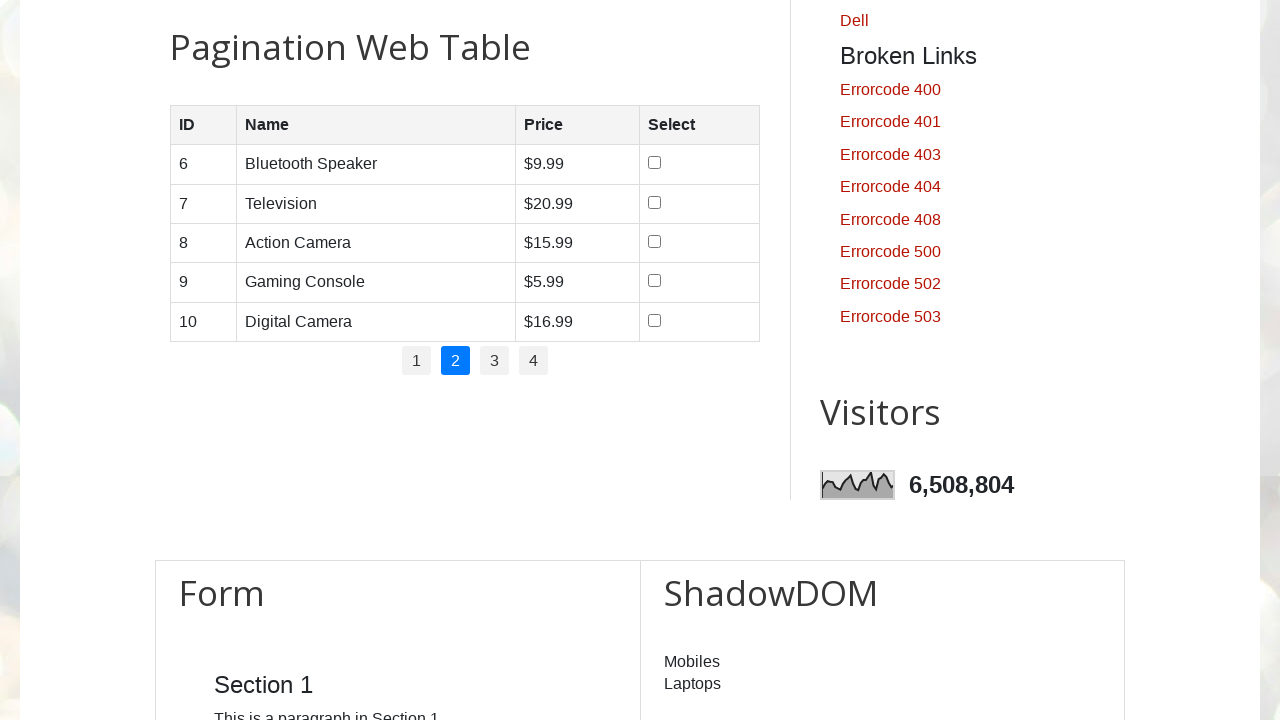

Table updated after navigating to page 2
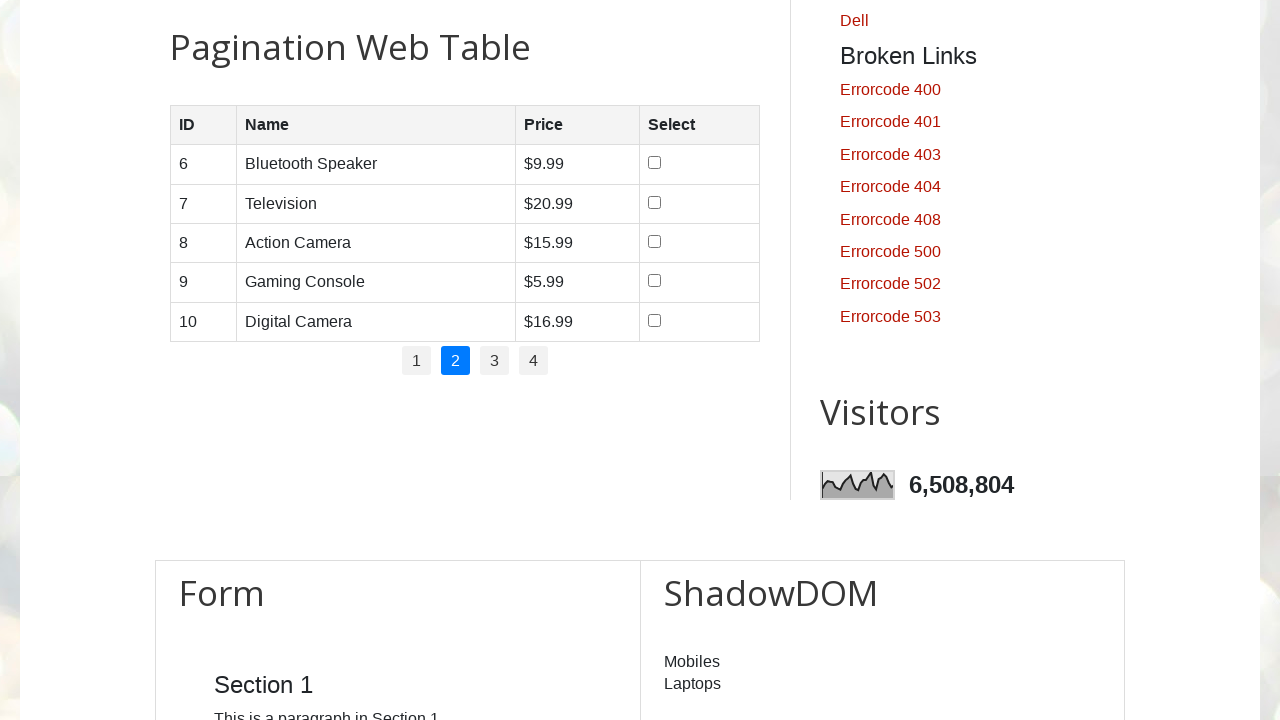

Clicked pagination link 3 at (494, 361) on .pagination li a >> nth=2
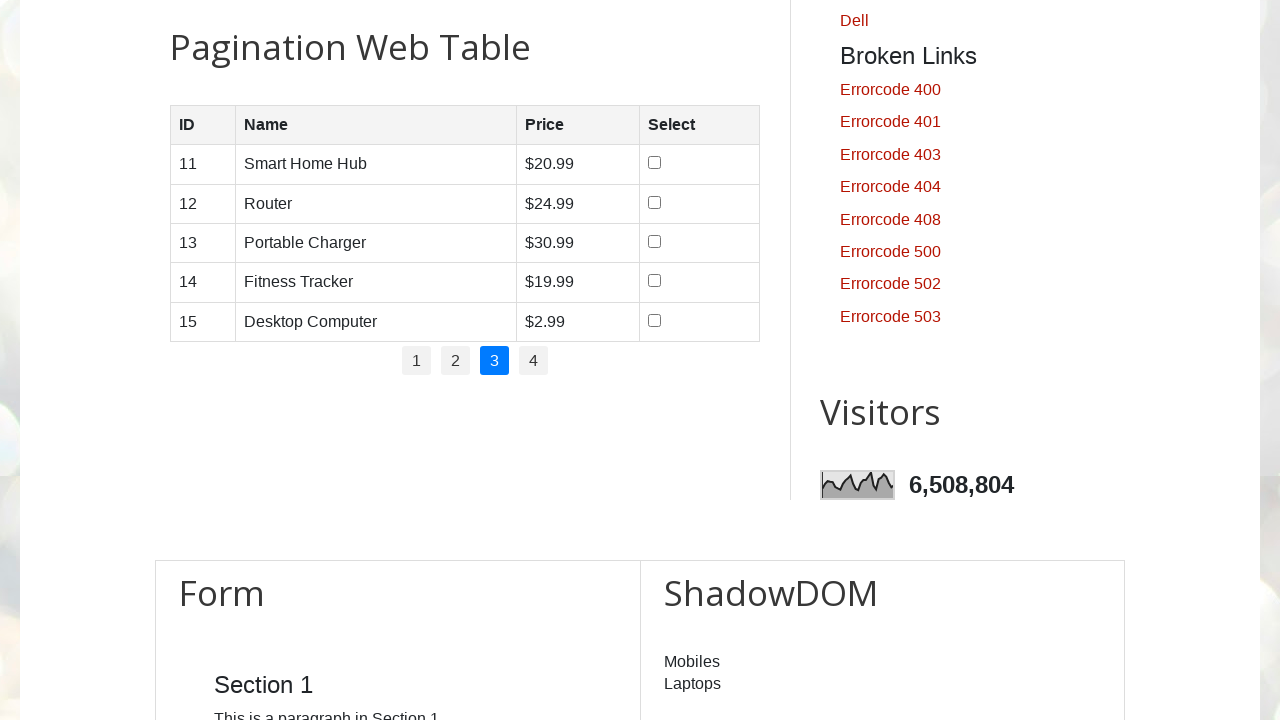

Table updated after navigating to page 3
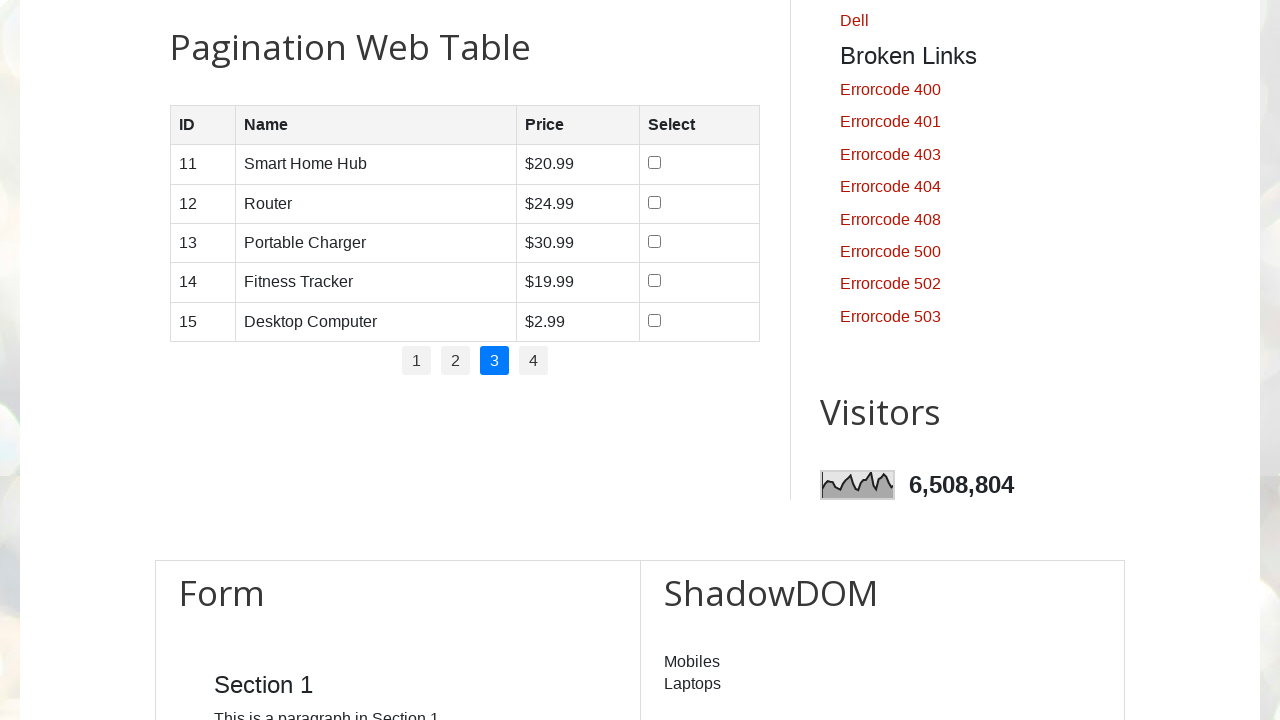

Clicked pagination link 4 at (534, 361) on .pagination li a >> nth=3
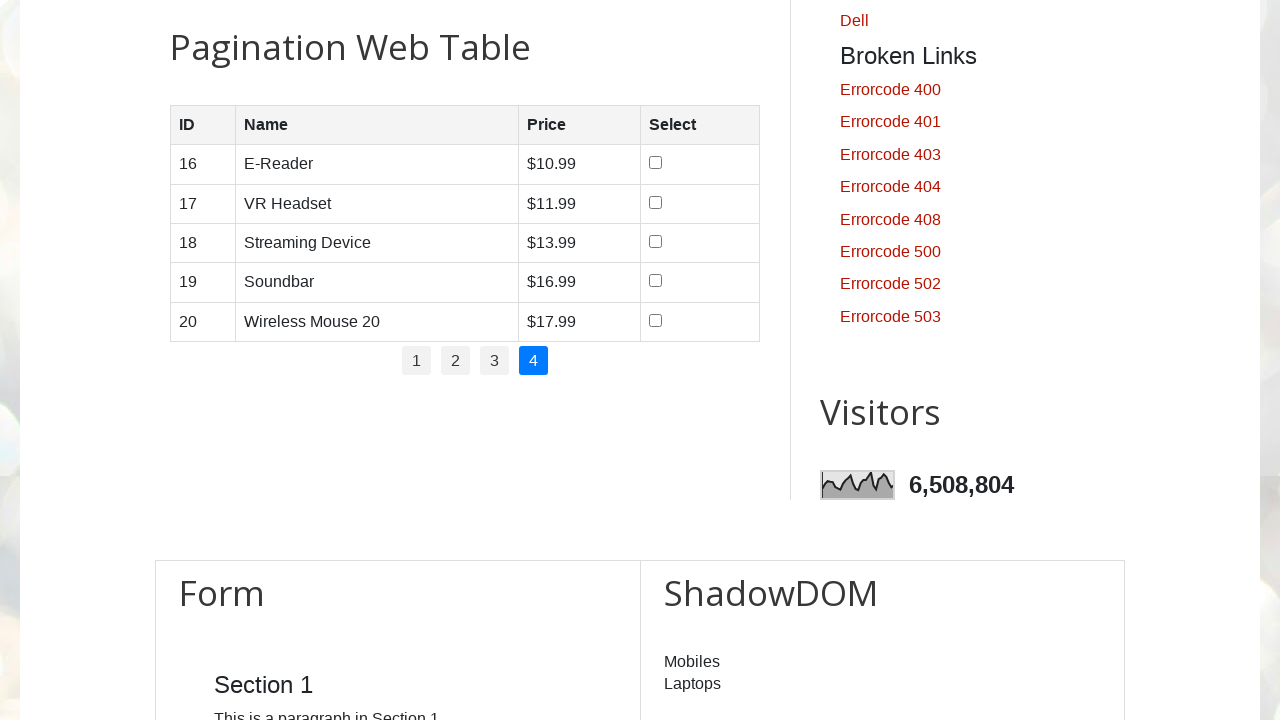

Table updated after navigating to page 4
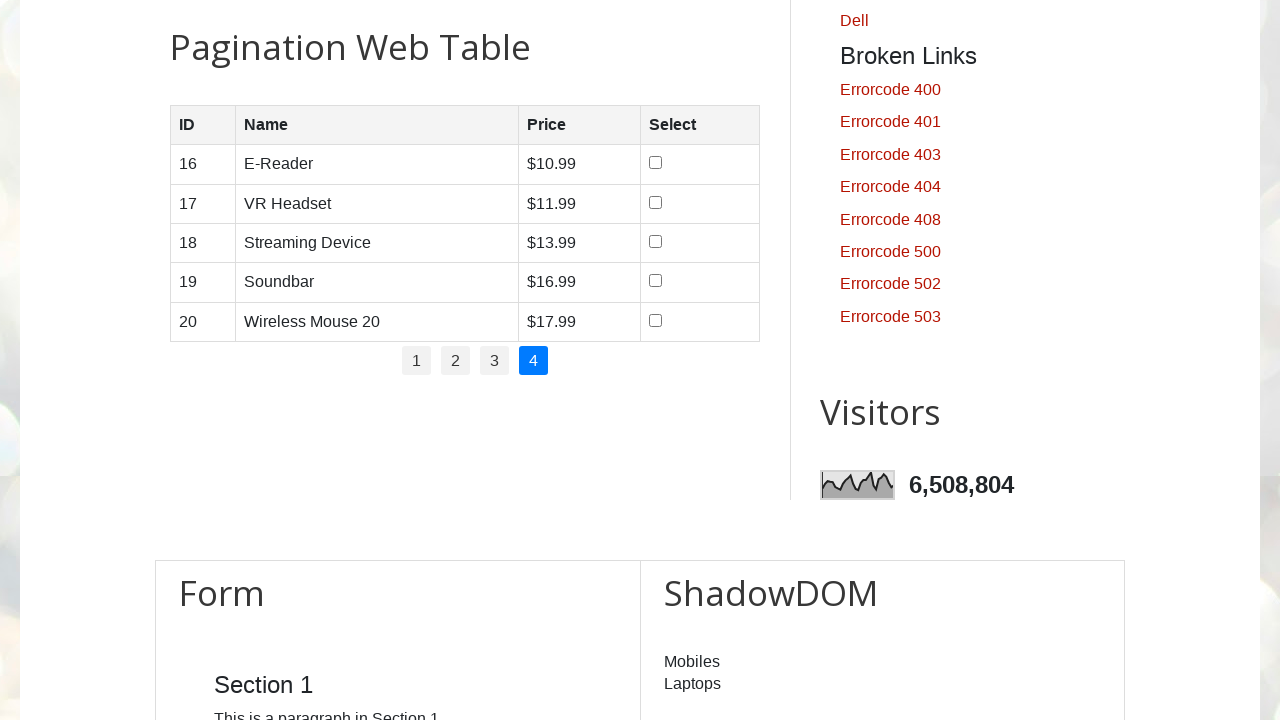

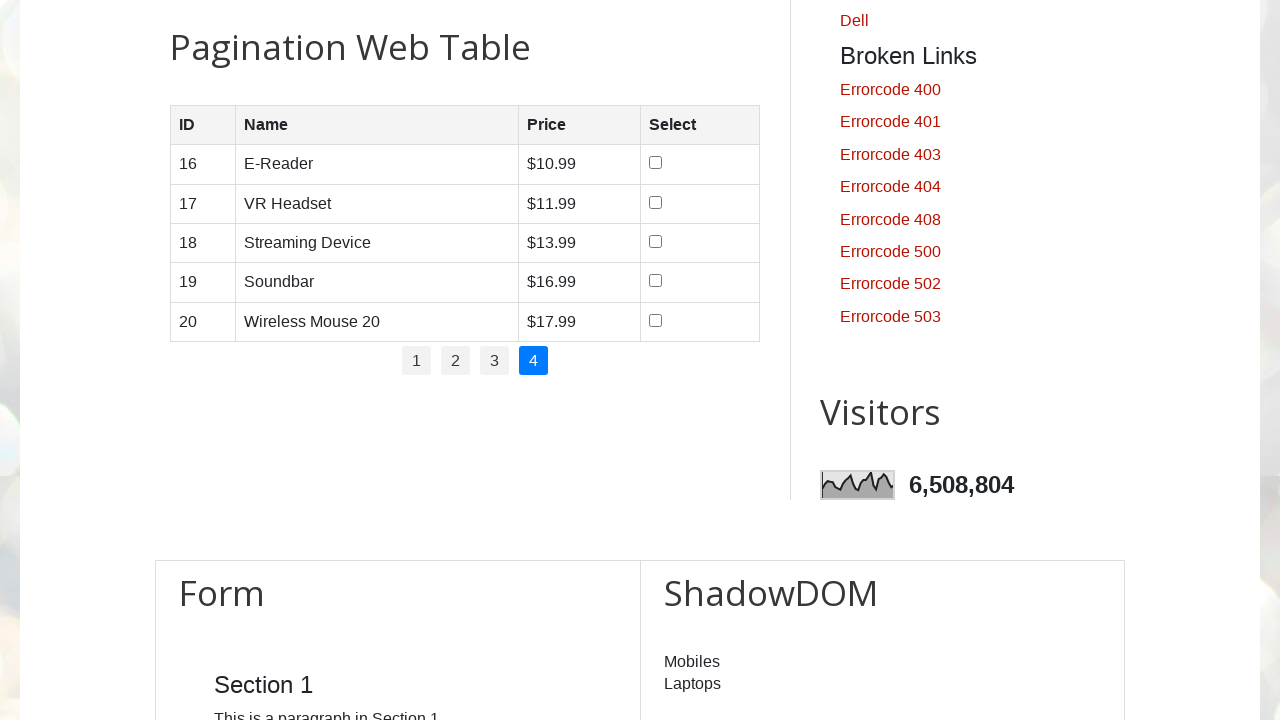